Tests scrolling functionality and verifies table data by calculating sum of amounts in a fixed header table

Starting URL: https://rahulshettyacademy.com/AutomationPractice/

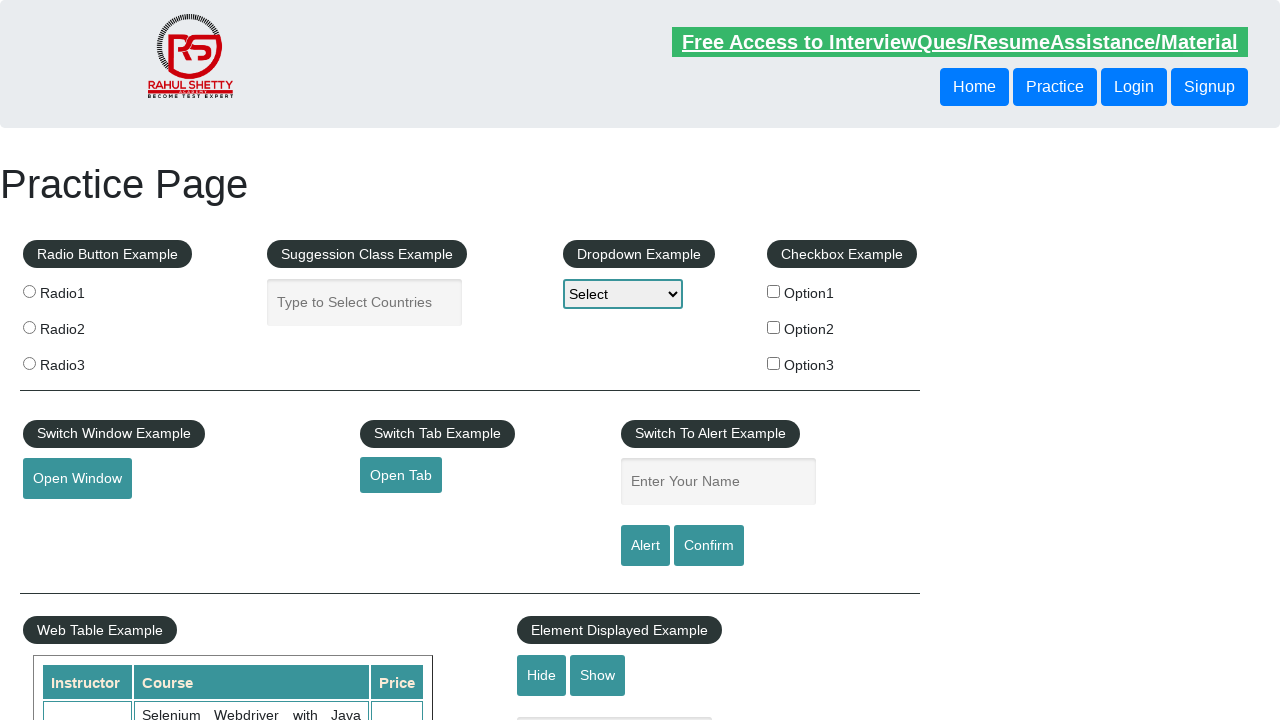

Scrolled down main page by 500 pixels
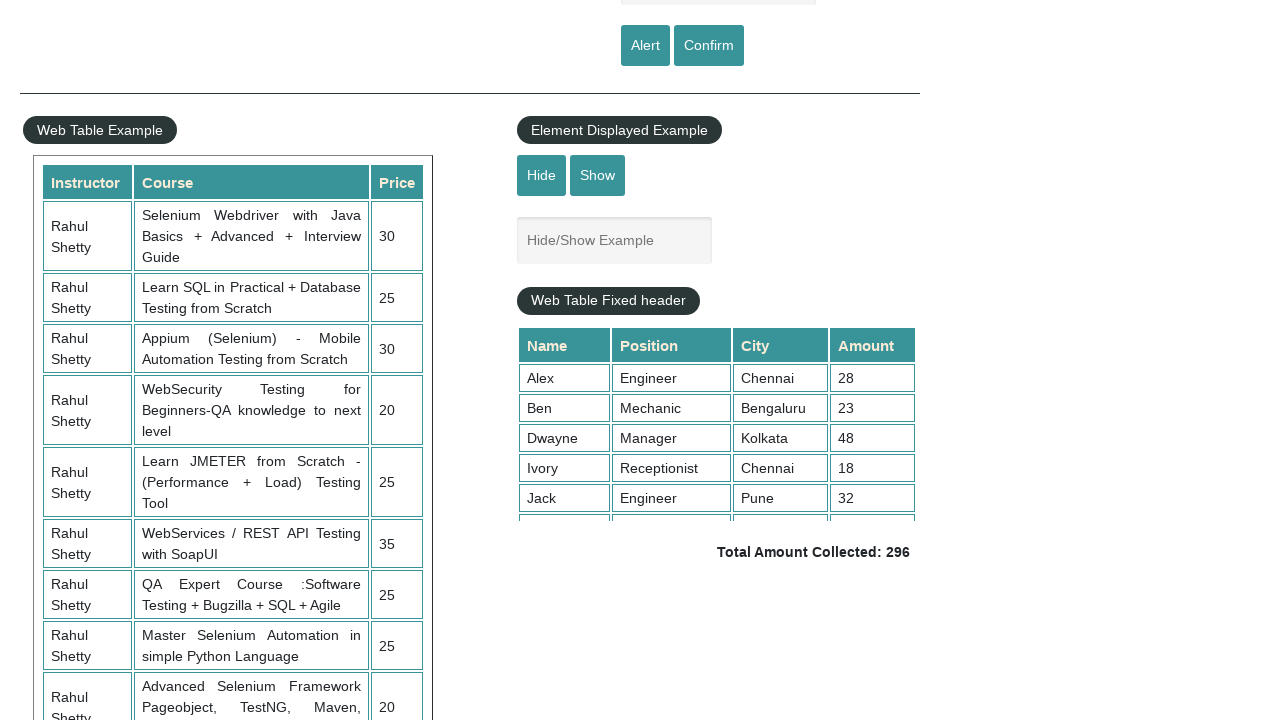

Waited 3 seconds for scroll animation to complete
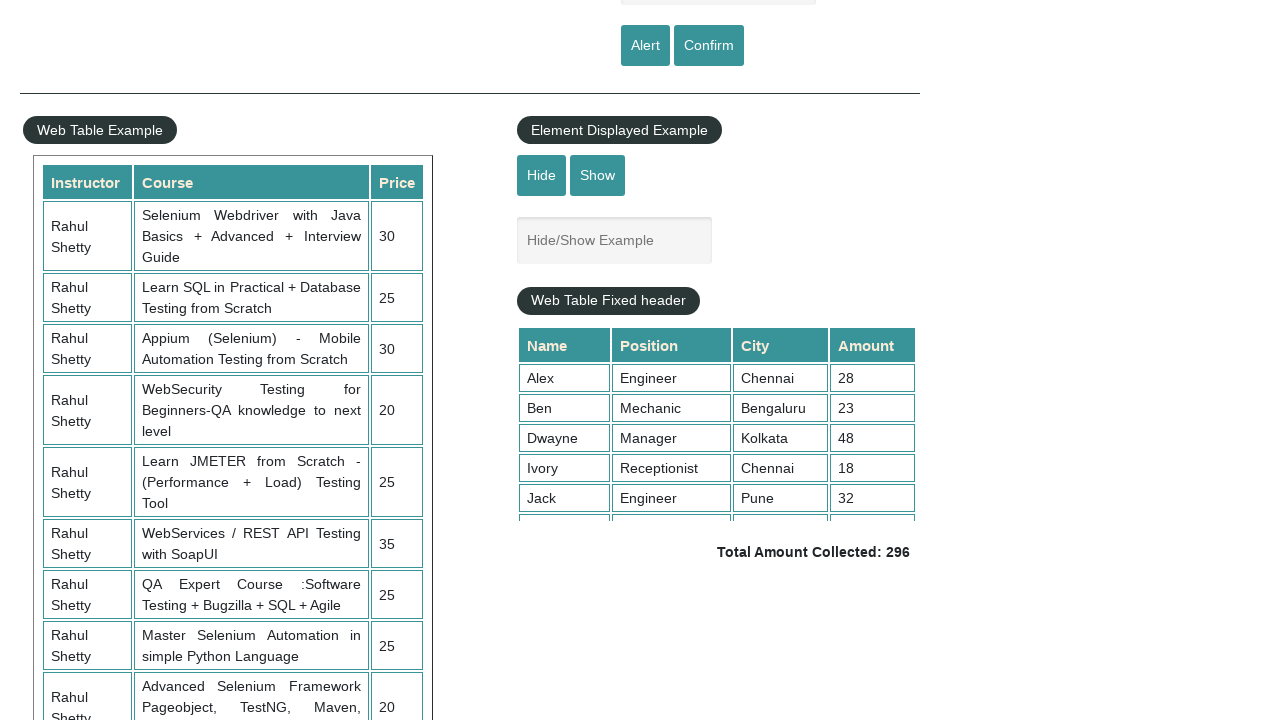

Scrolled inside fixed header table to bottom
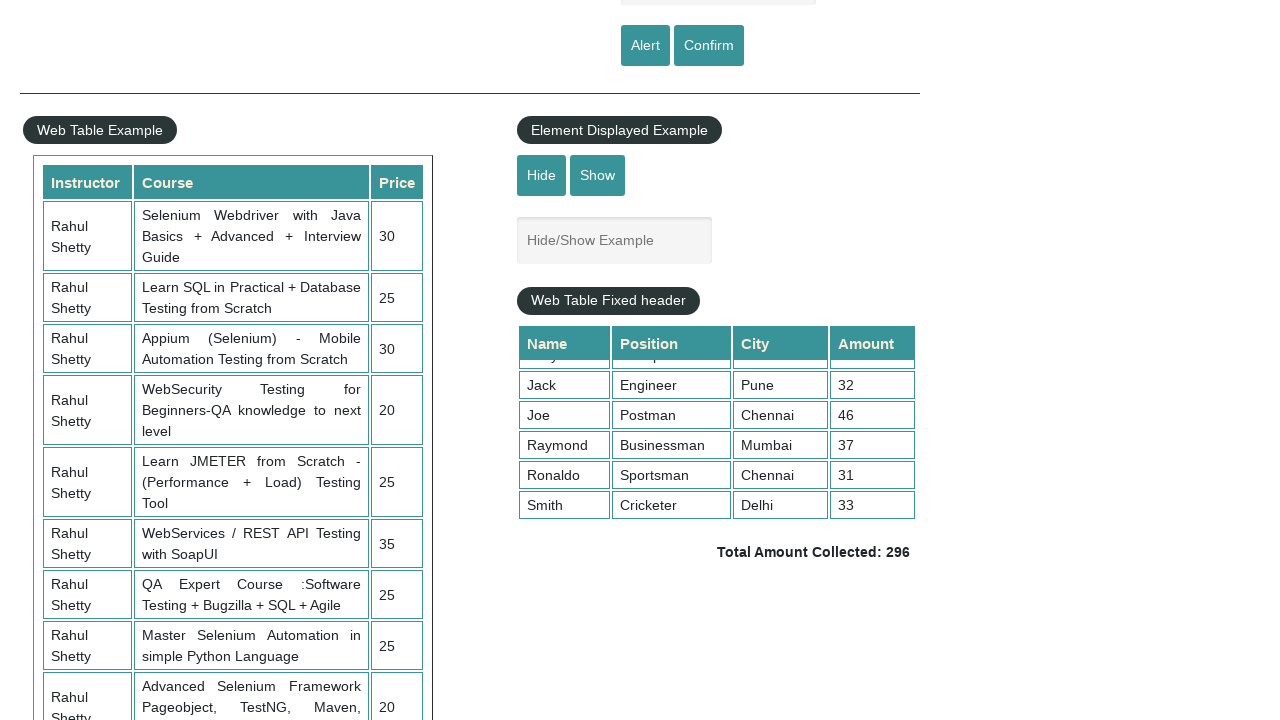

Retrieved all amount values from table (4th column)
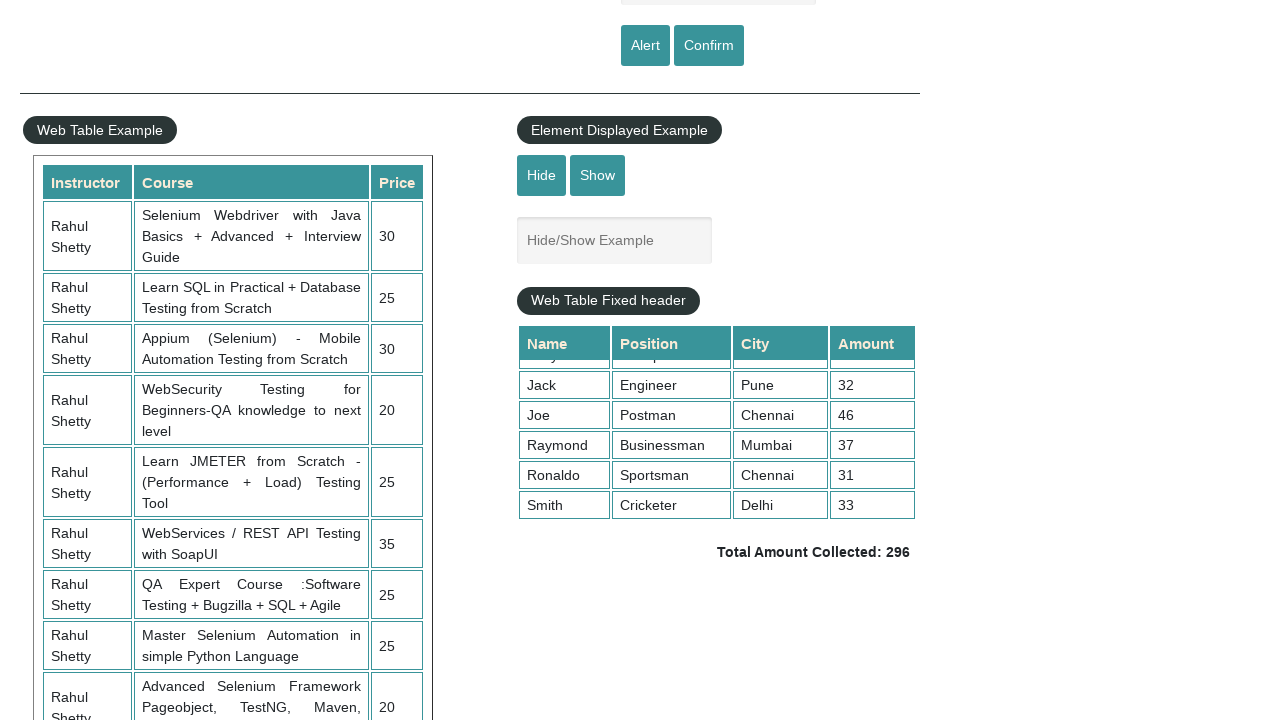

Calculated sum of all amounts: 296
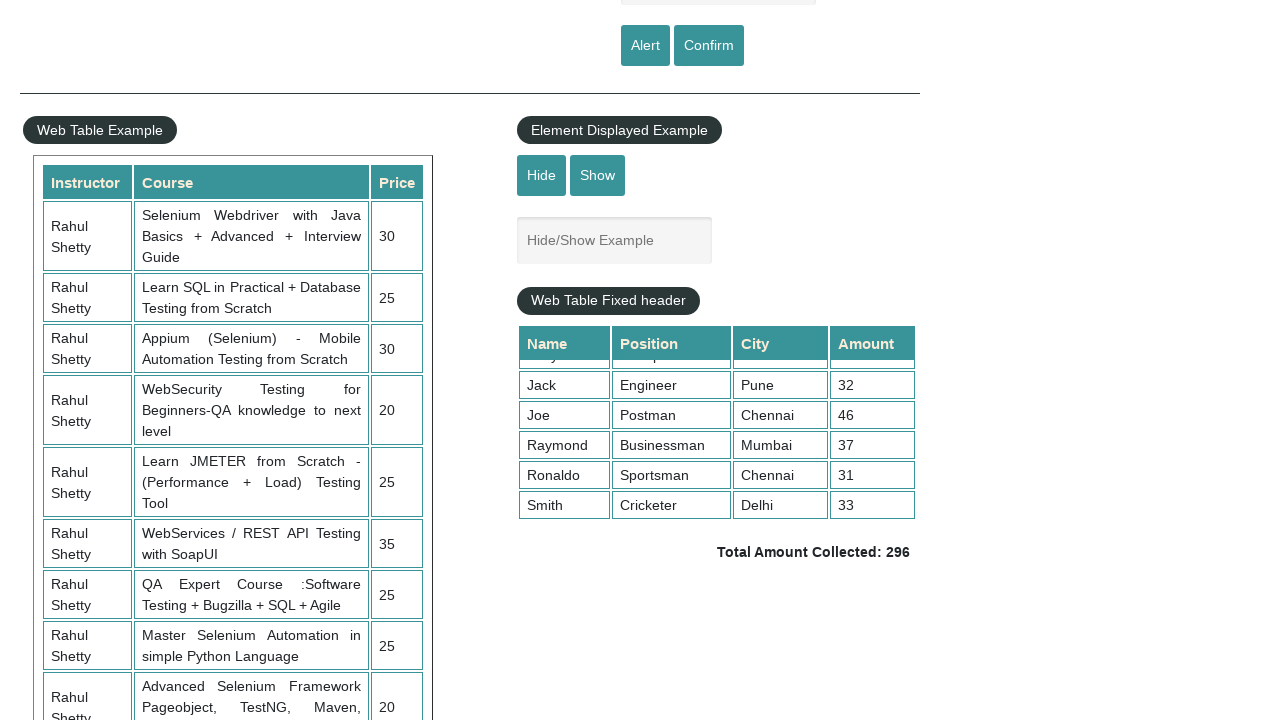

Retrieved total amount text from page
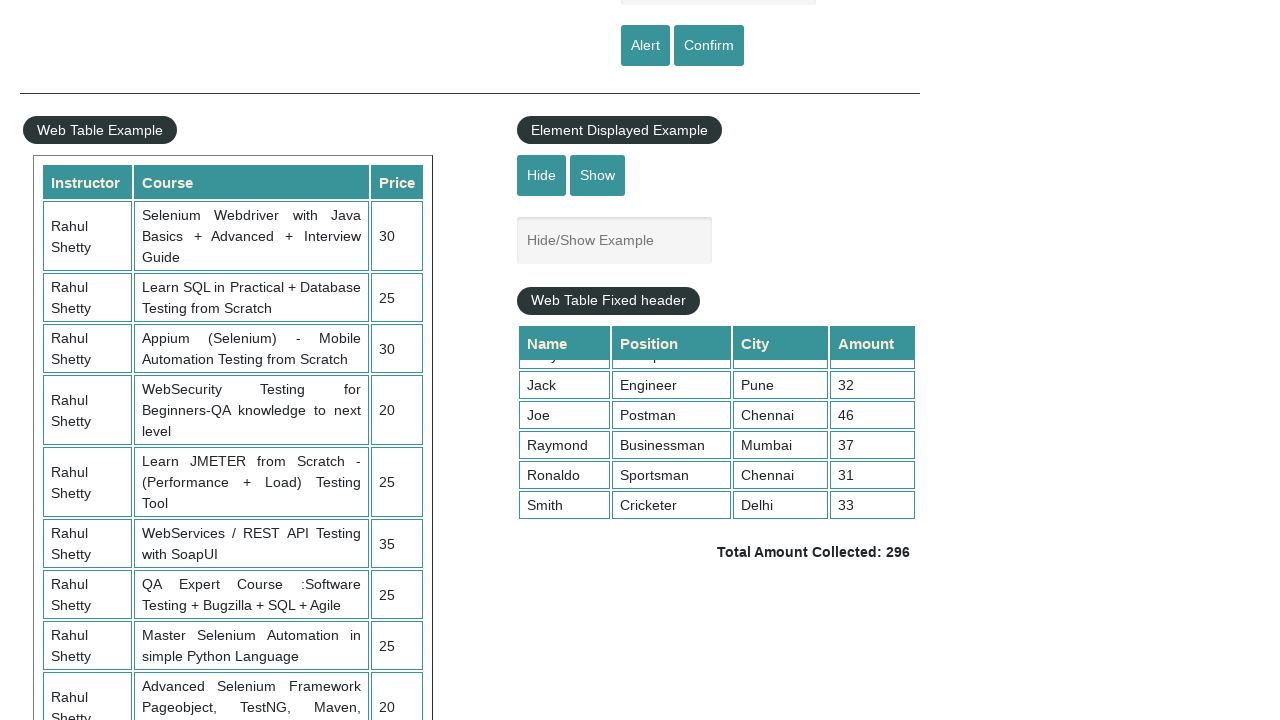

Parsed displayed total value: 296
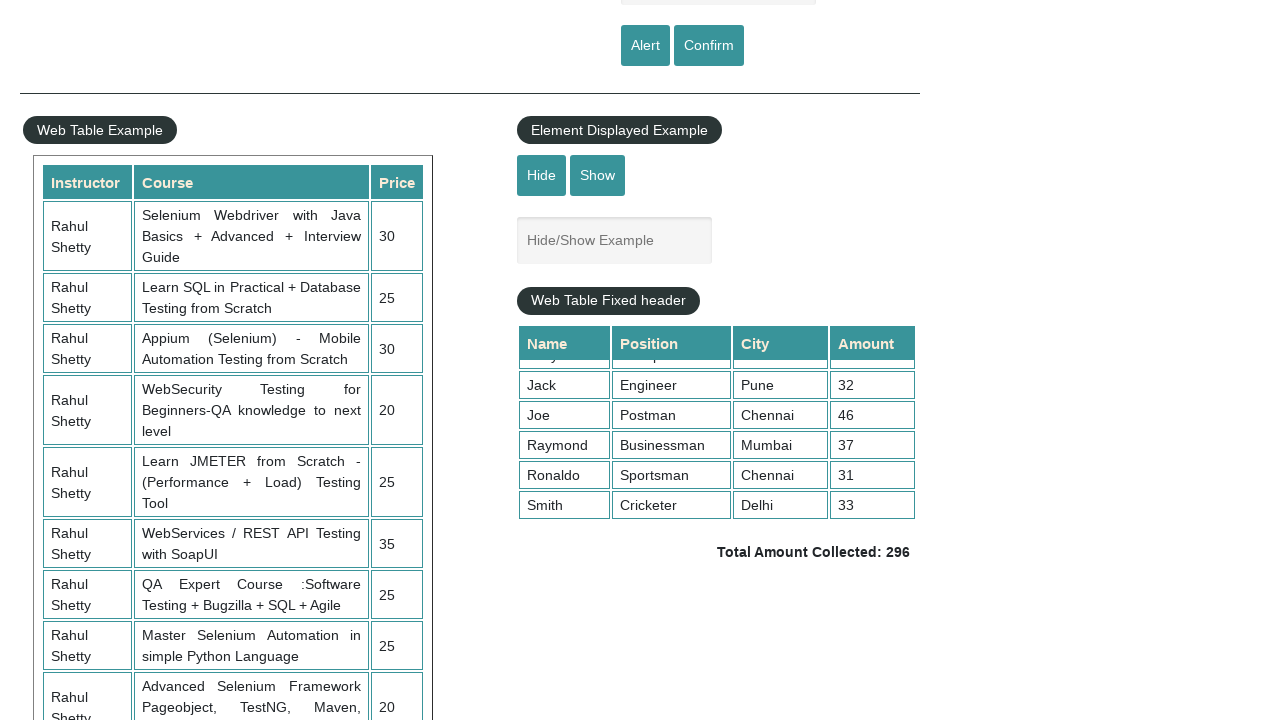

Verified calculated sum (296) matches displayed total (296)
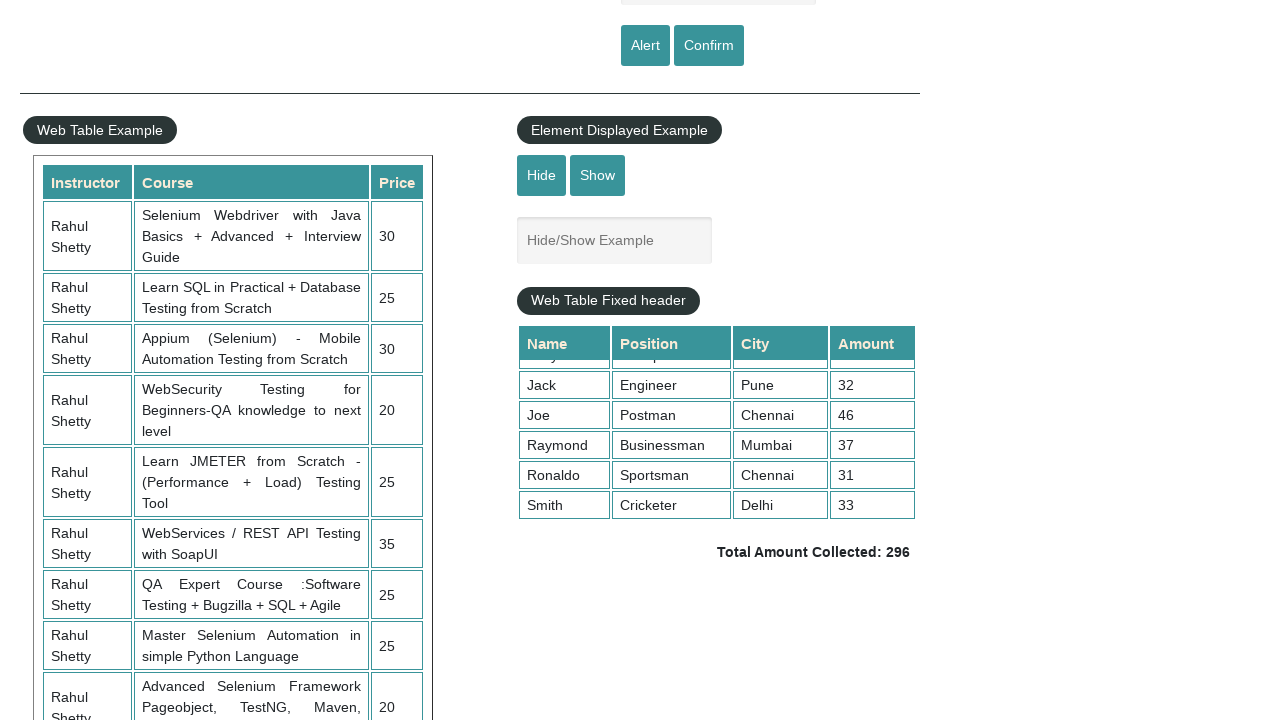

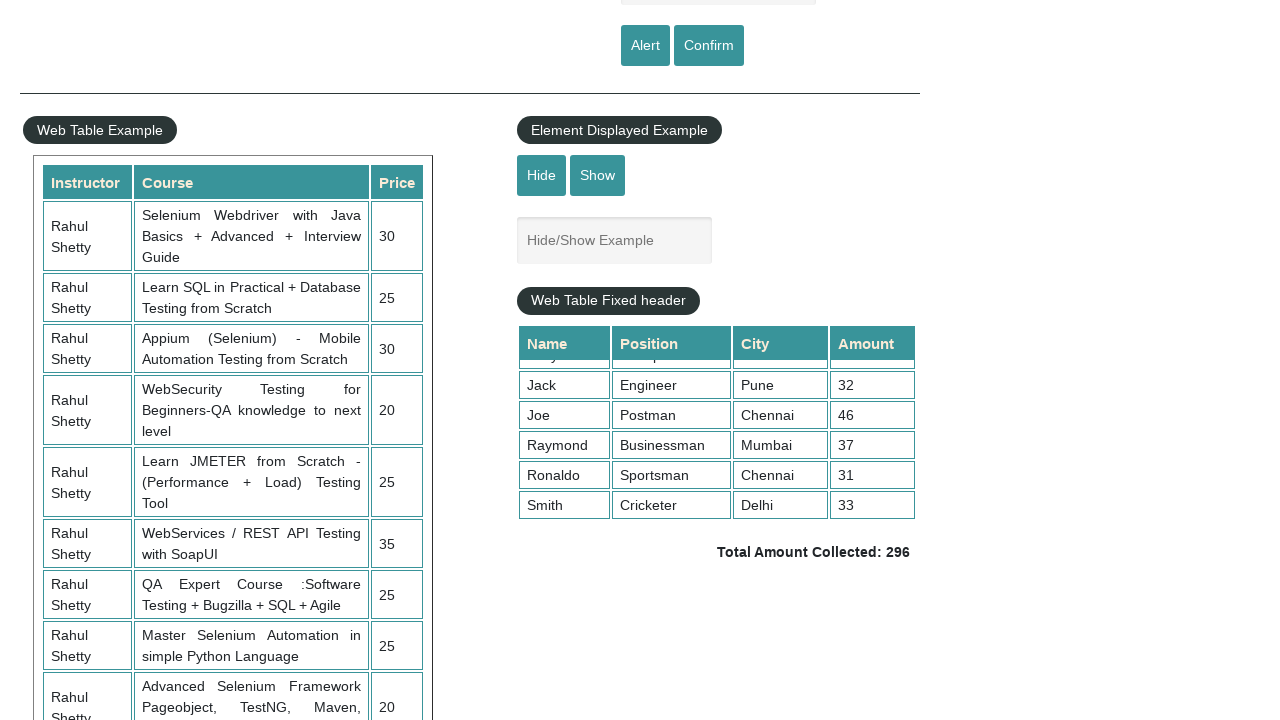